Tests JavaScript scrolling functionality by scrolling down, then up, and clicking the submit button on a demo form page

Starting URL: https://demoqa.com/text-box

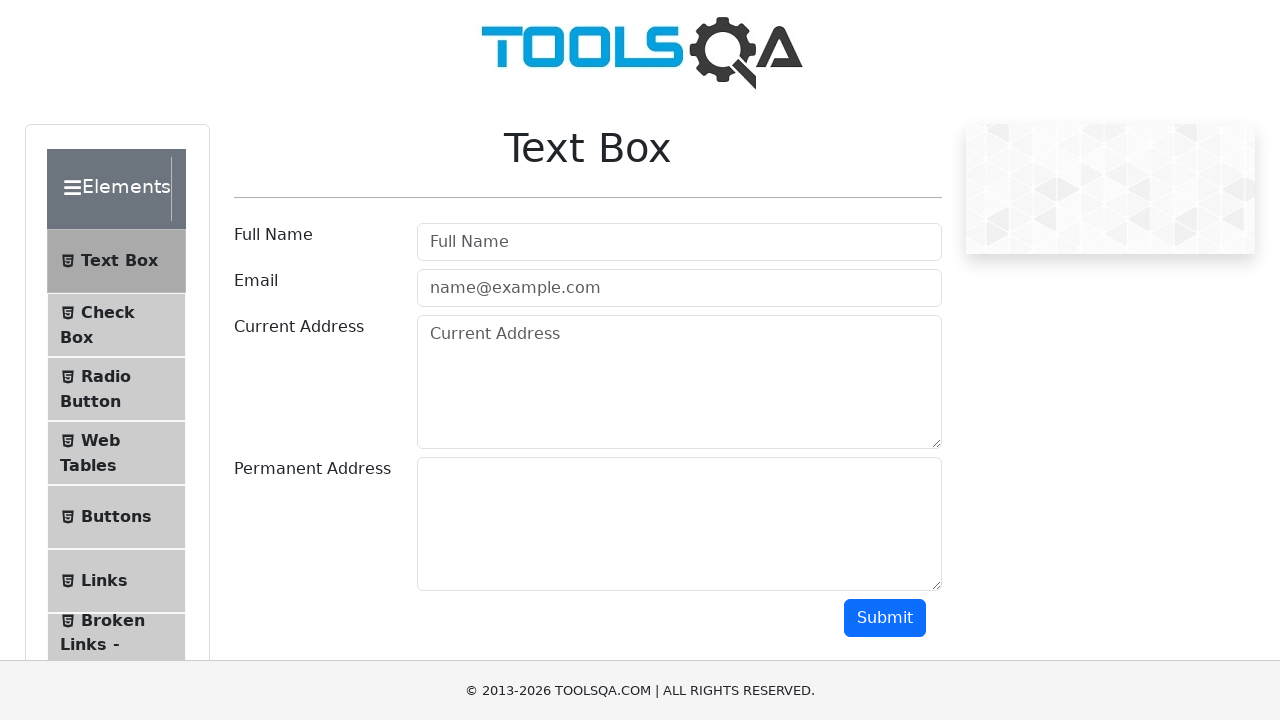

Set viewport size to 1920x1080
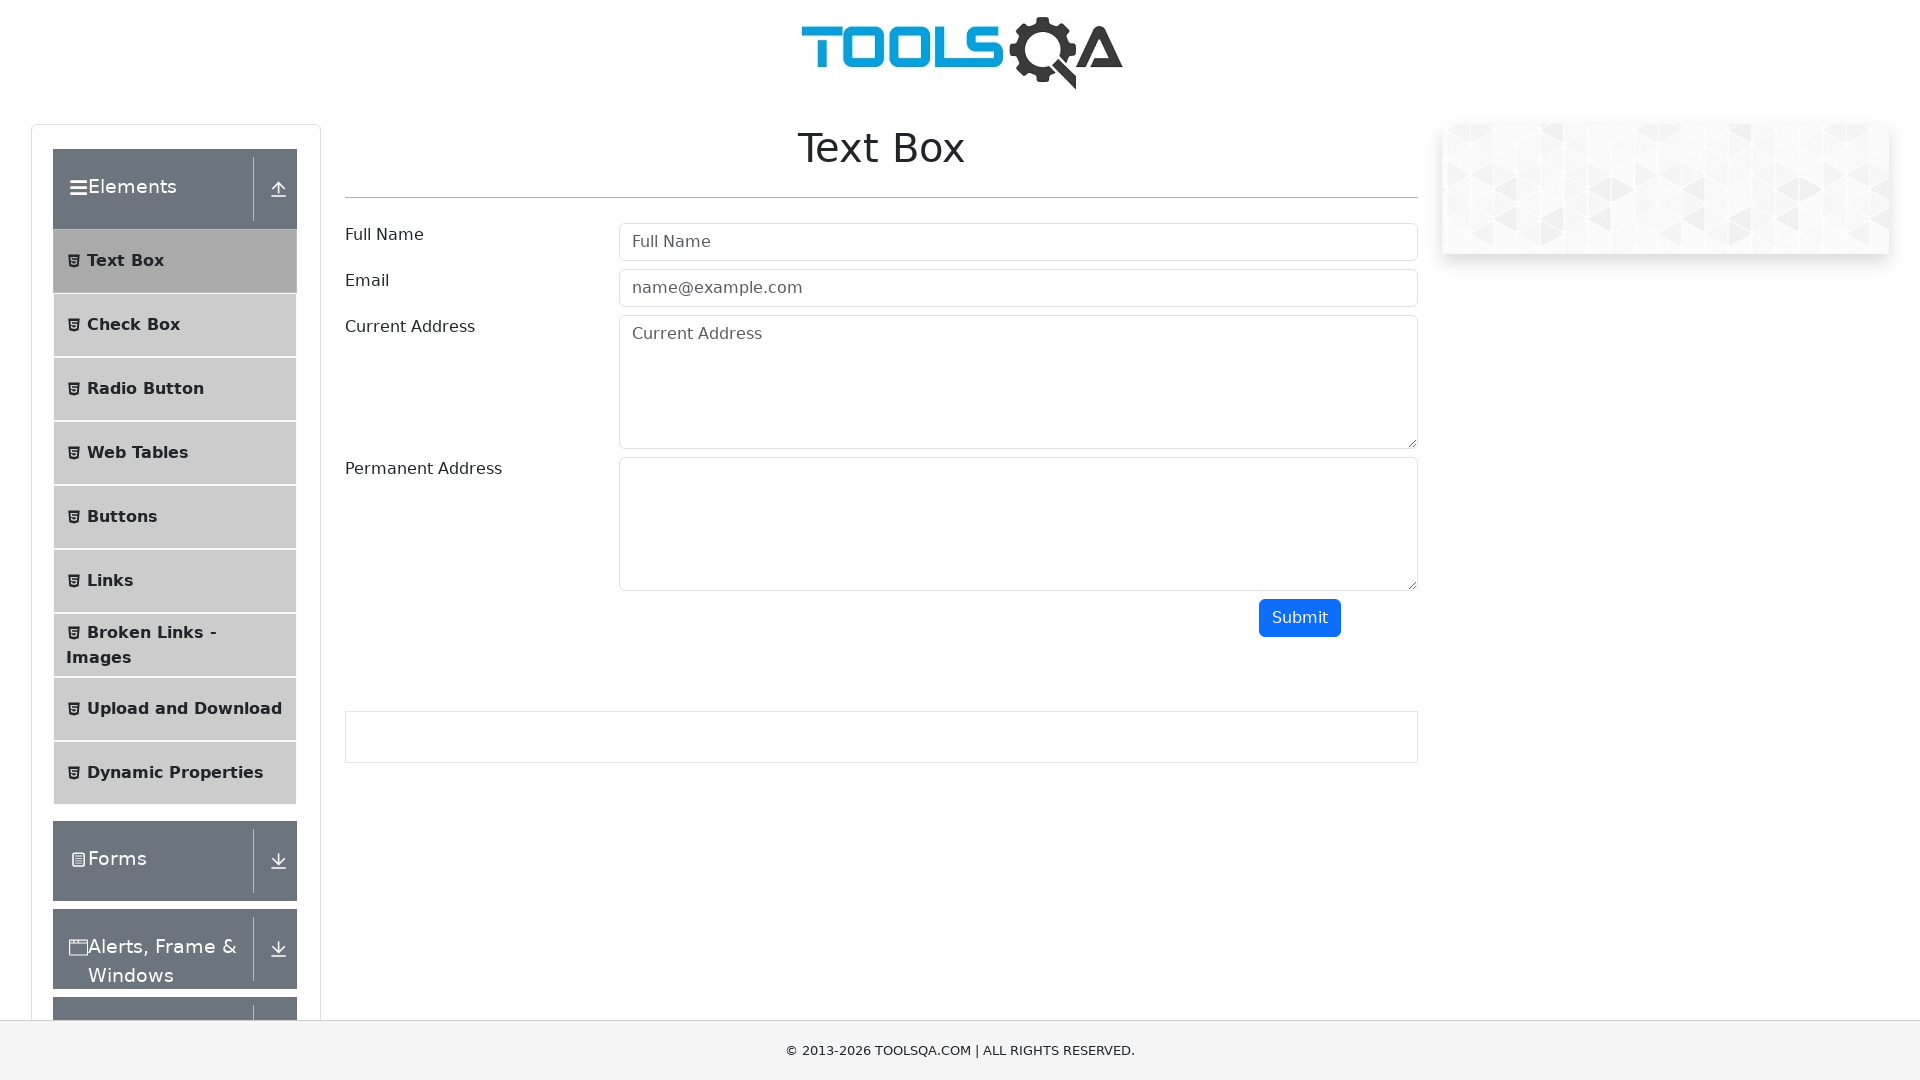

Scrolled down 400 pixels using JavaScript
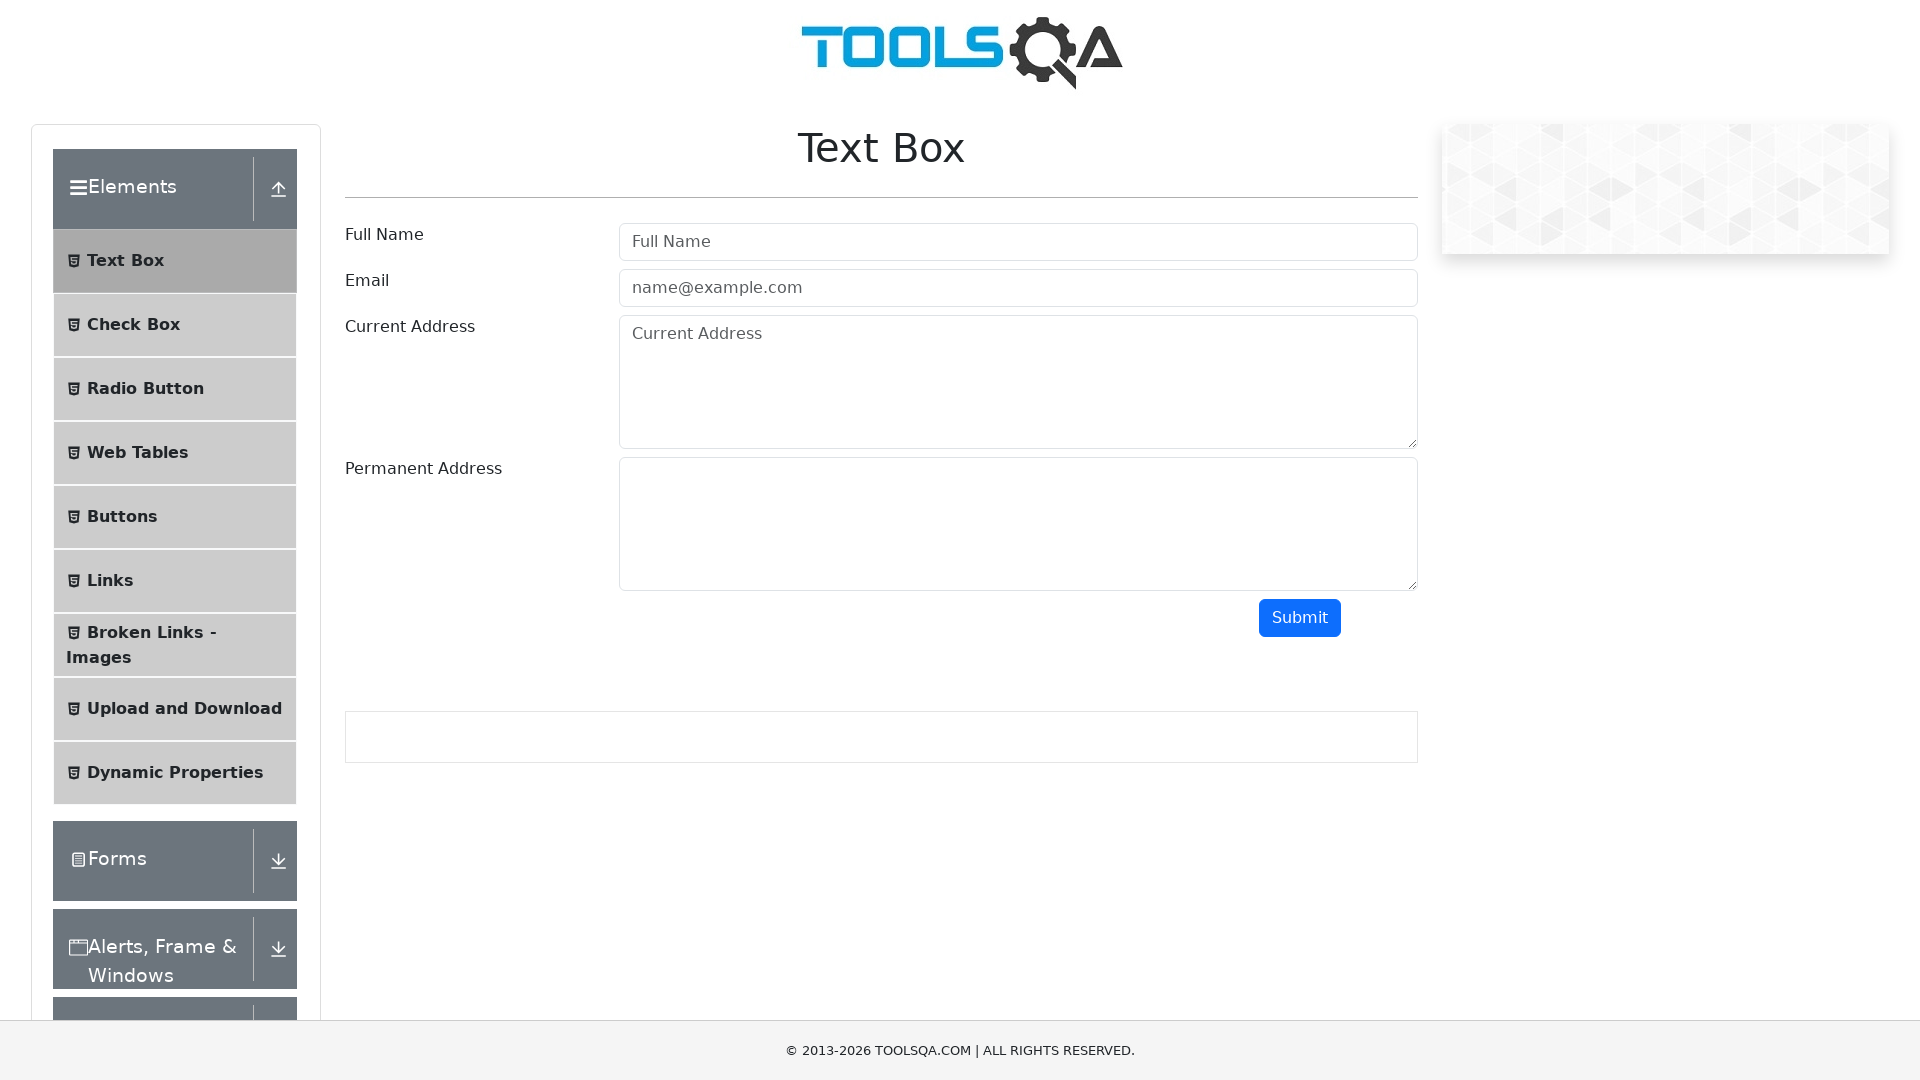

Waited 2 seconds for scroll to complete
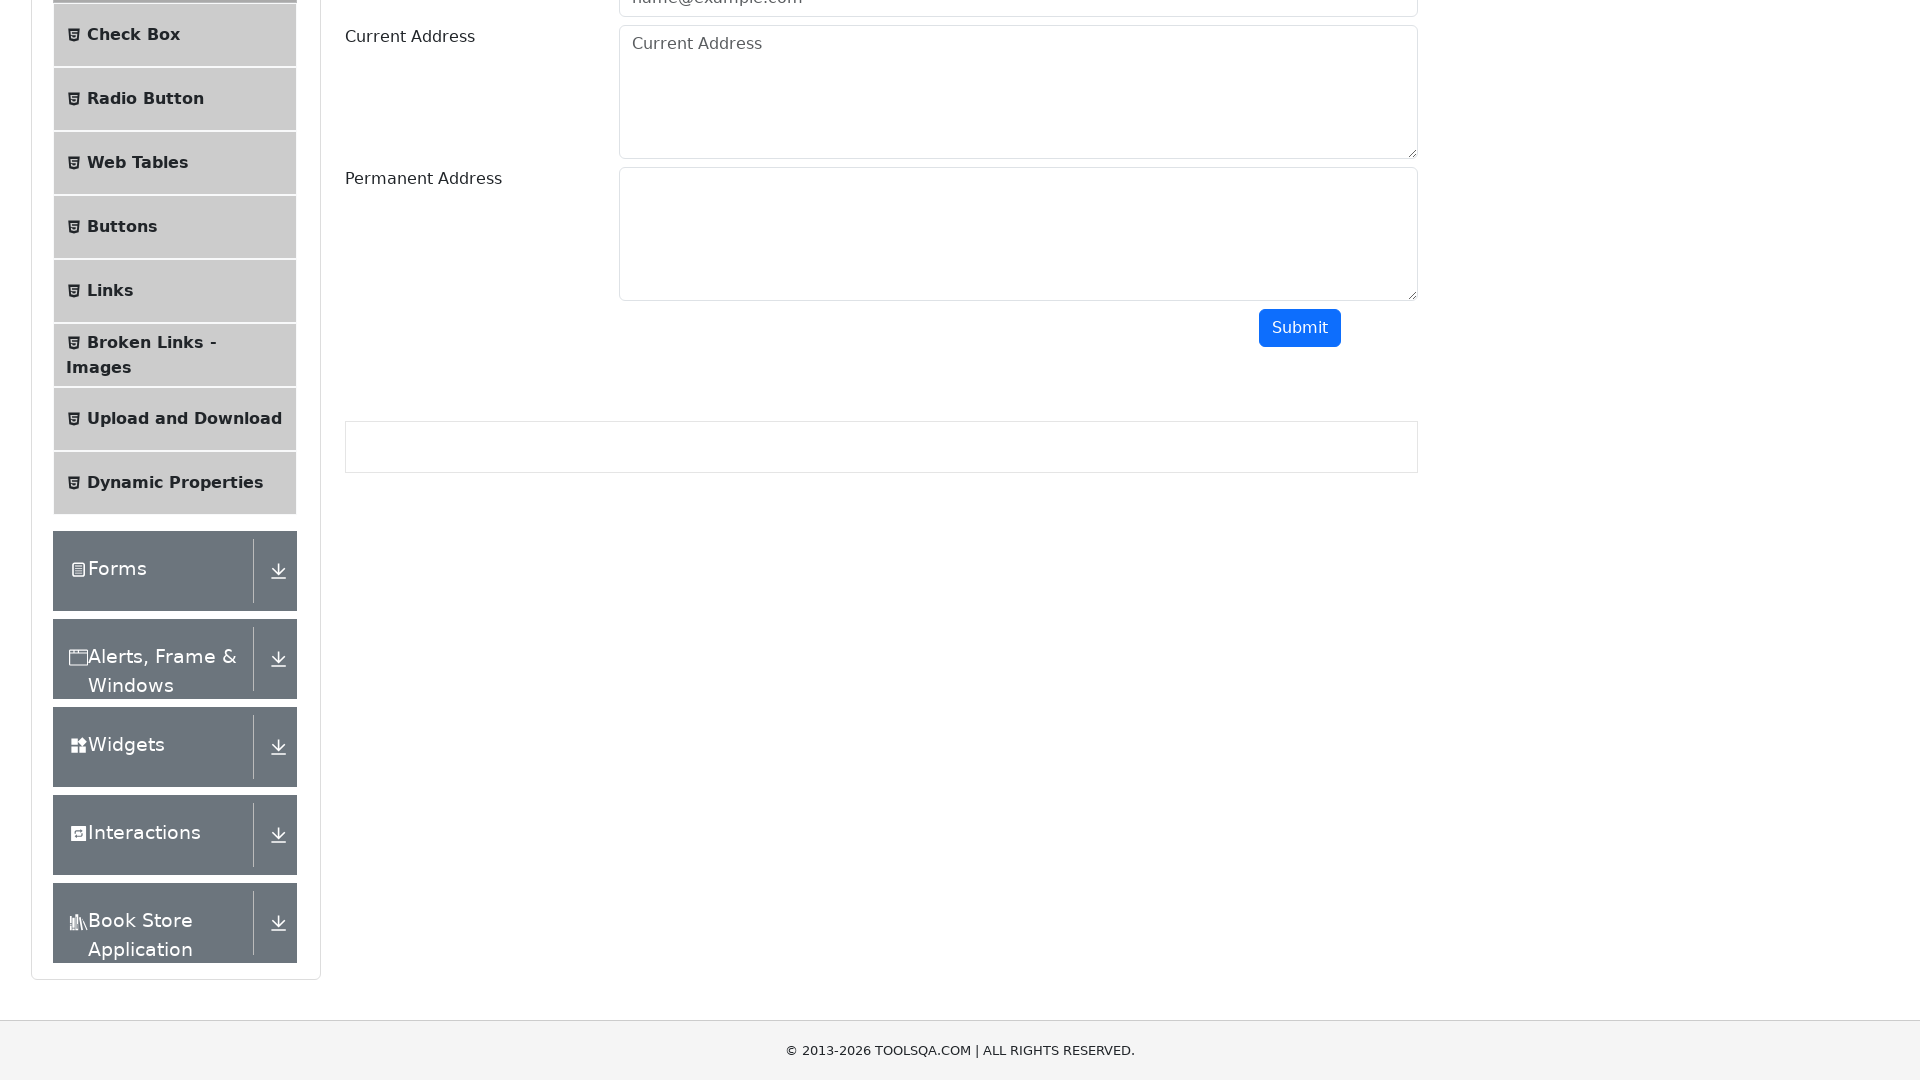

Scrolled back up 400 pixels using JavaScript
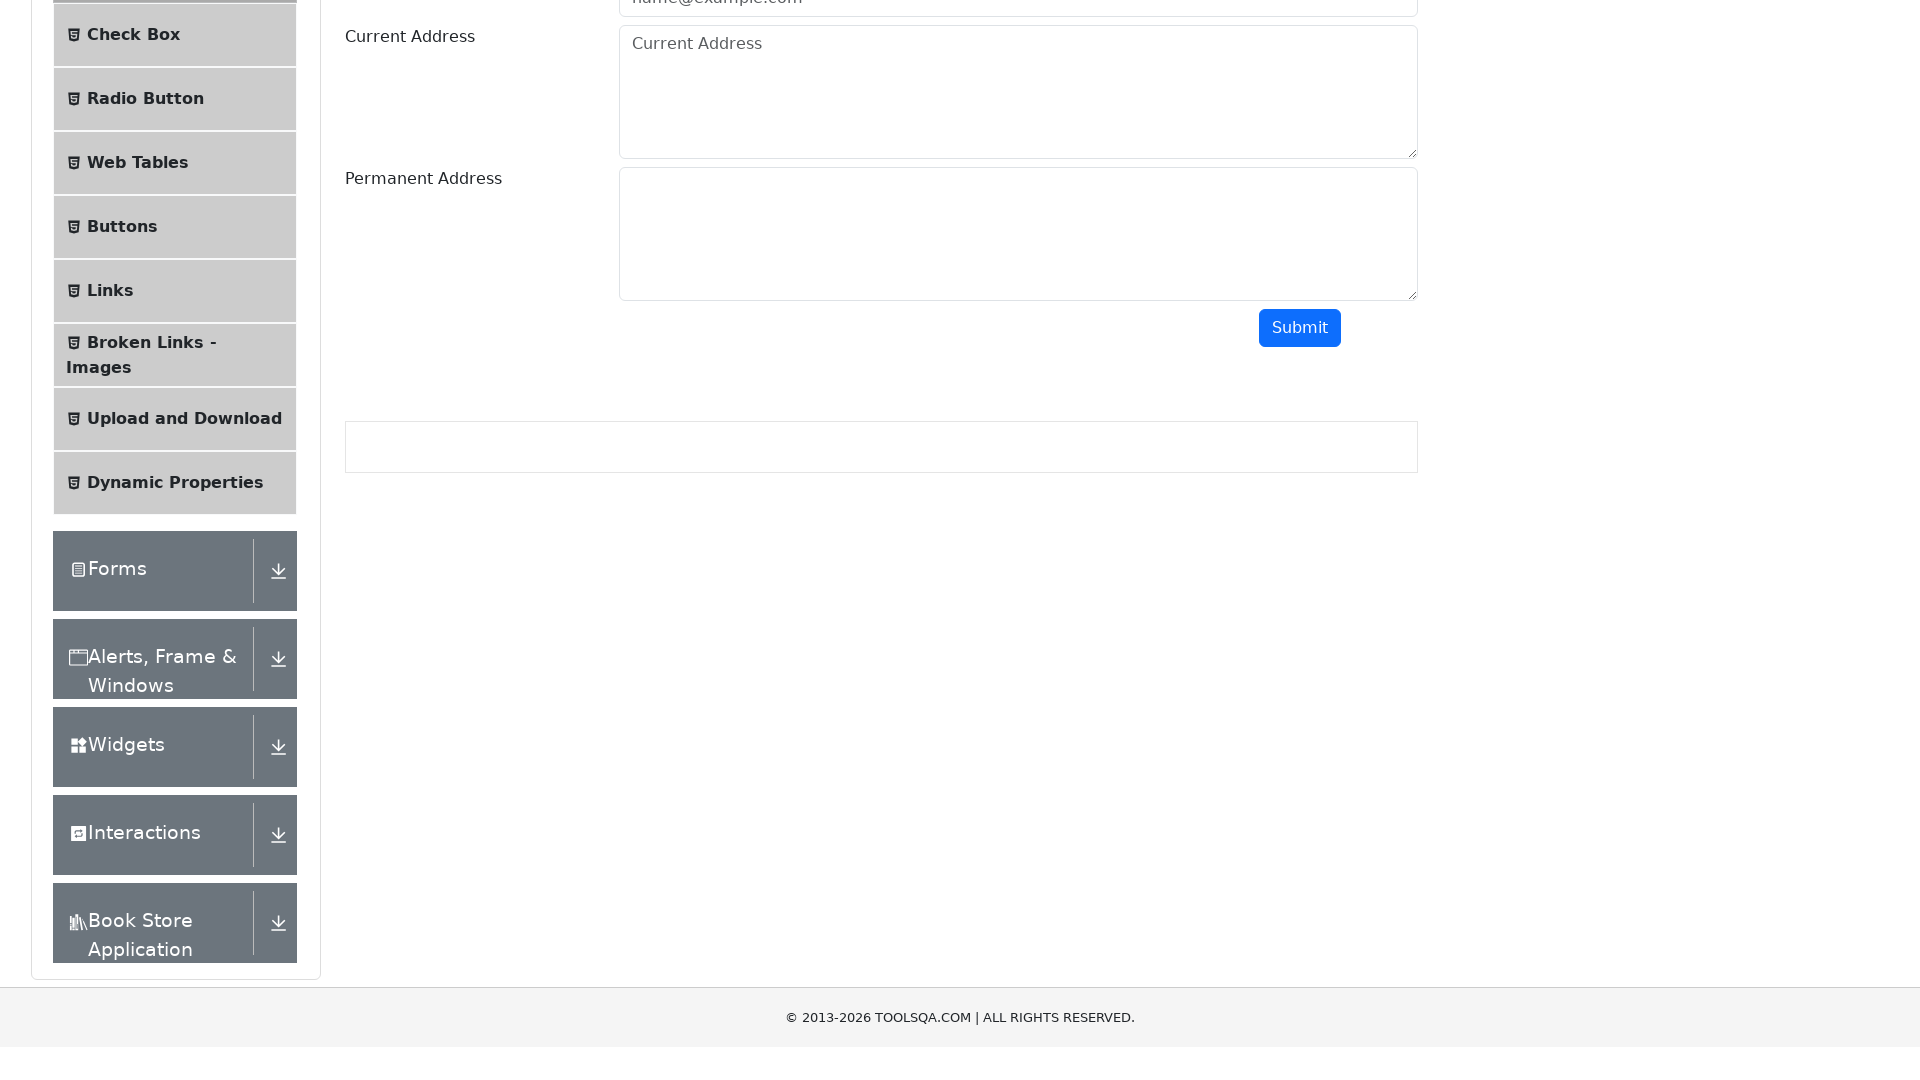

Clicked the submit button at (1300, 618) on button#submit
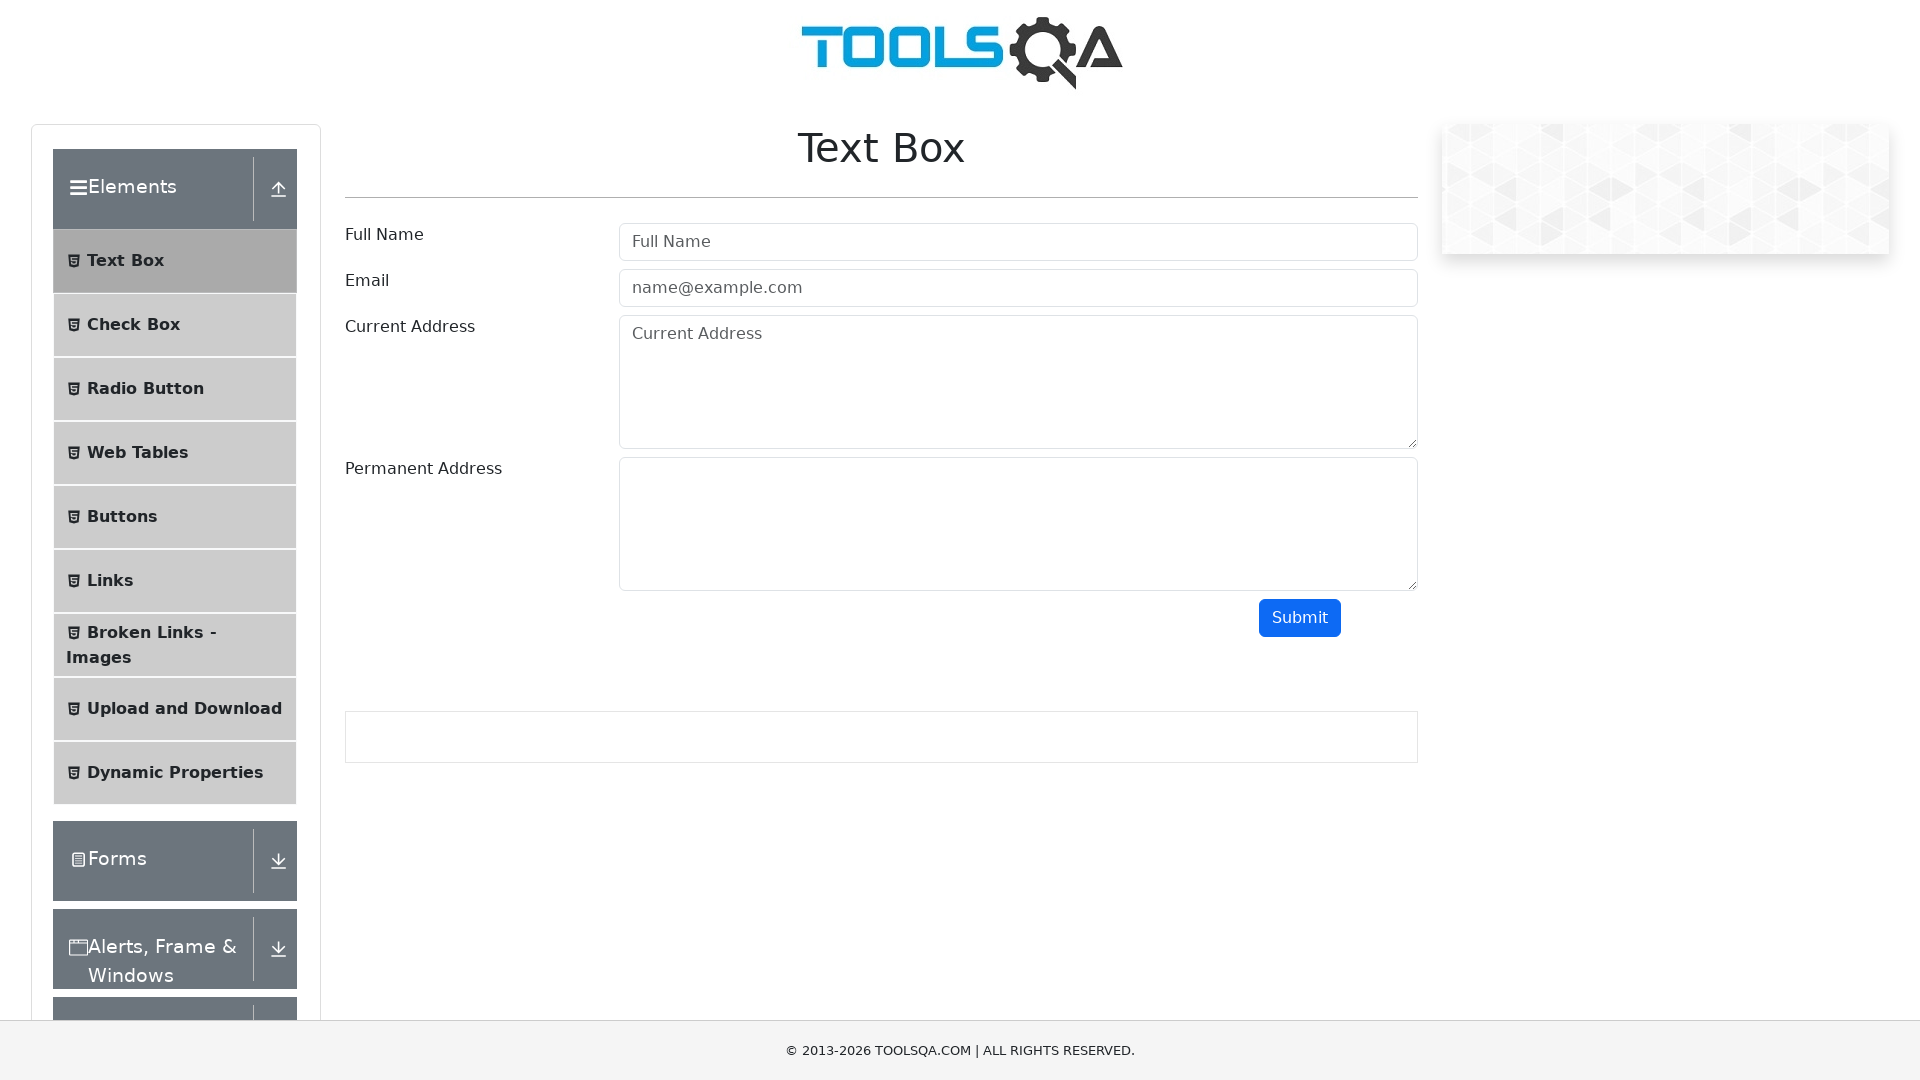

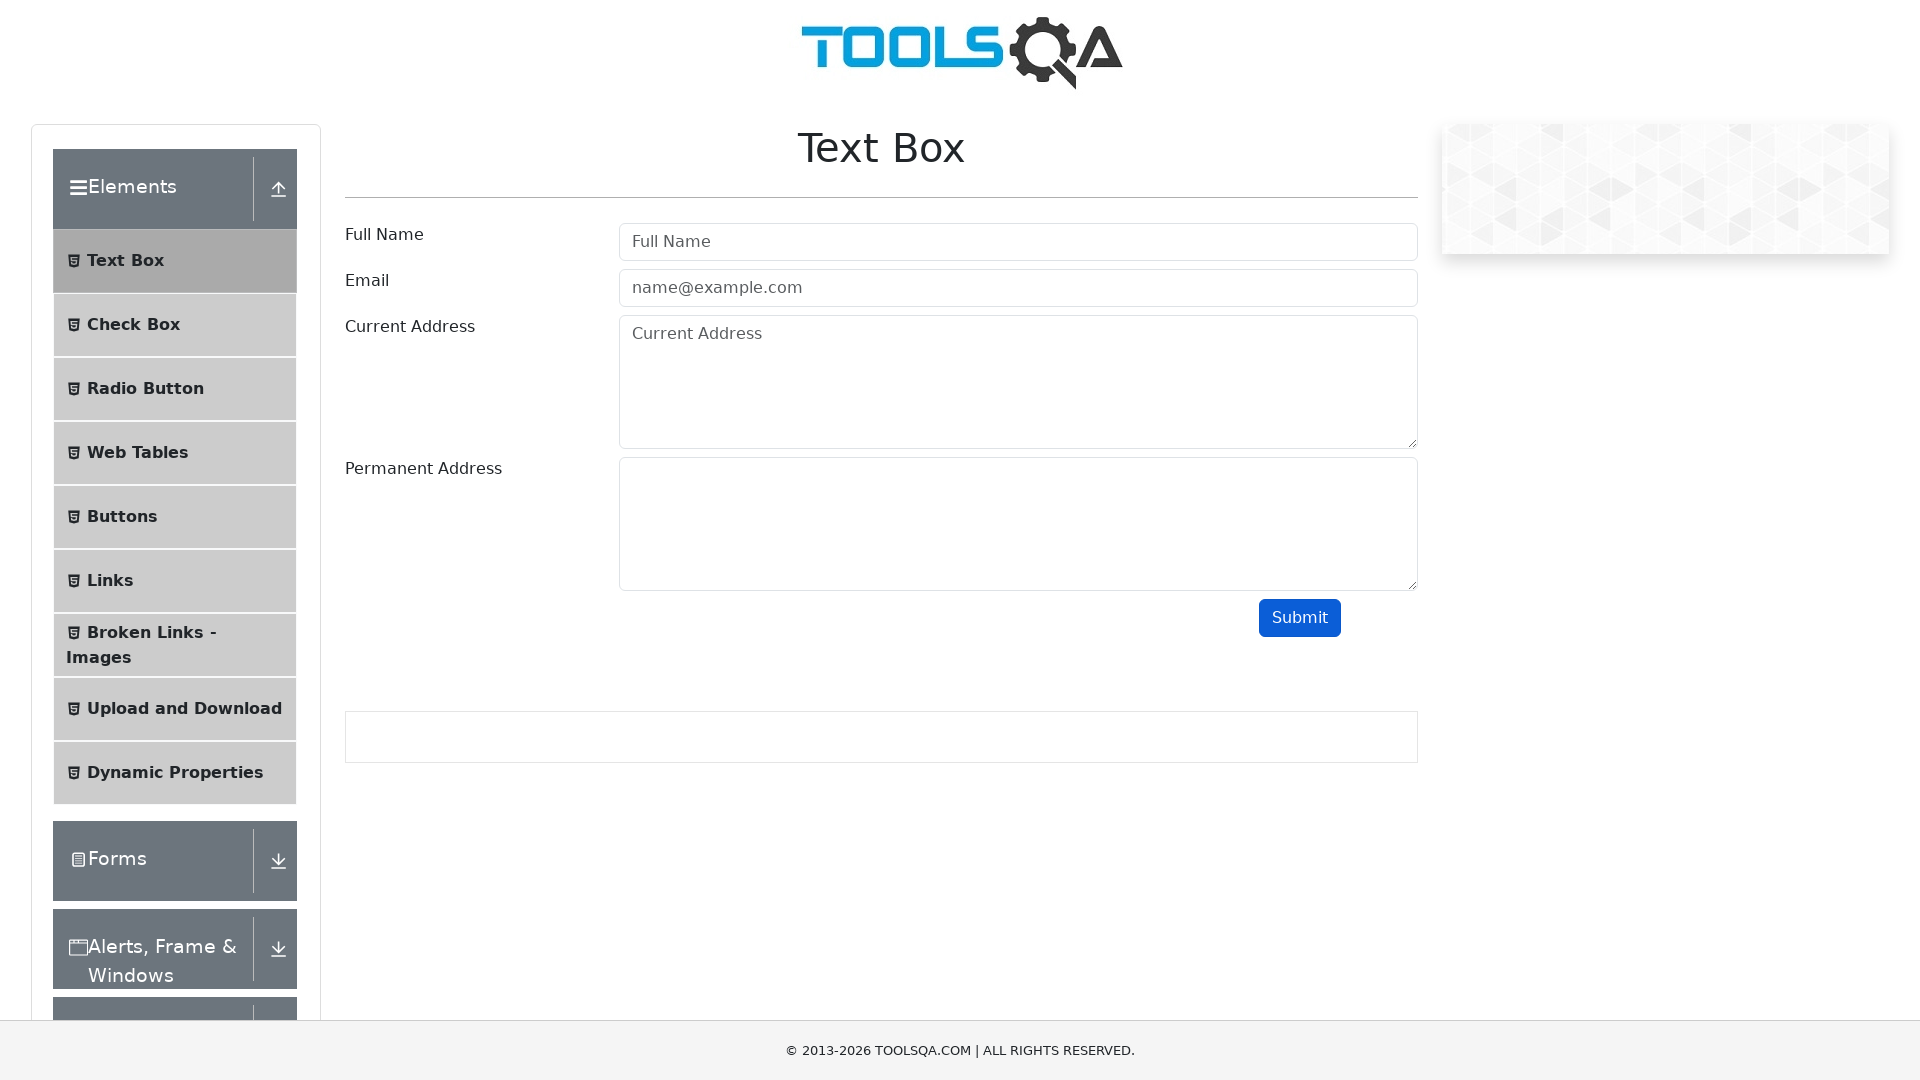